Tests search functionality on testotomasyonu.com by searching for "phone" and verifying that the category filter panel shows 8 categories

Starting URL: https://www.testotomasyonu.com/

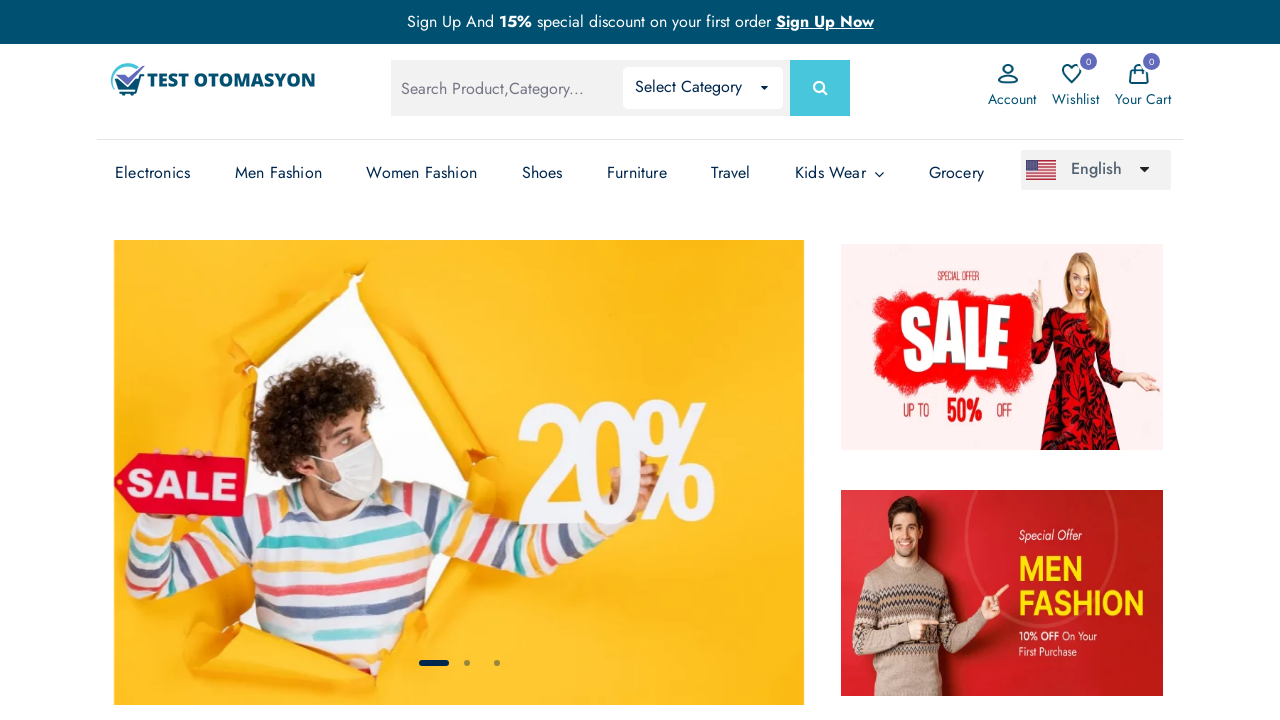

Filled search input with 'phone' on .search-input
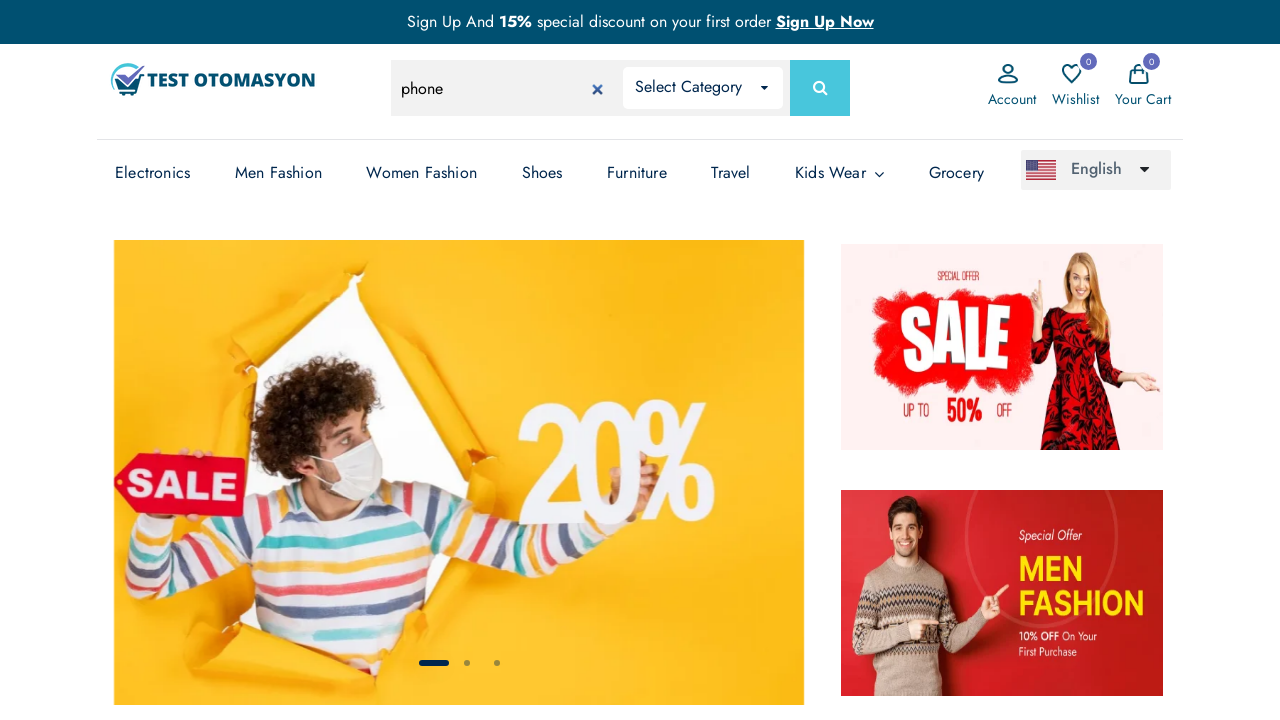

Pressed Enter to submit search on .search-input
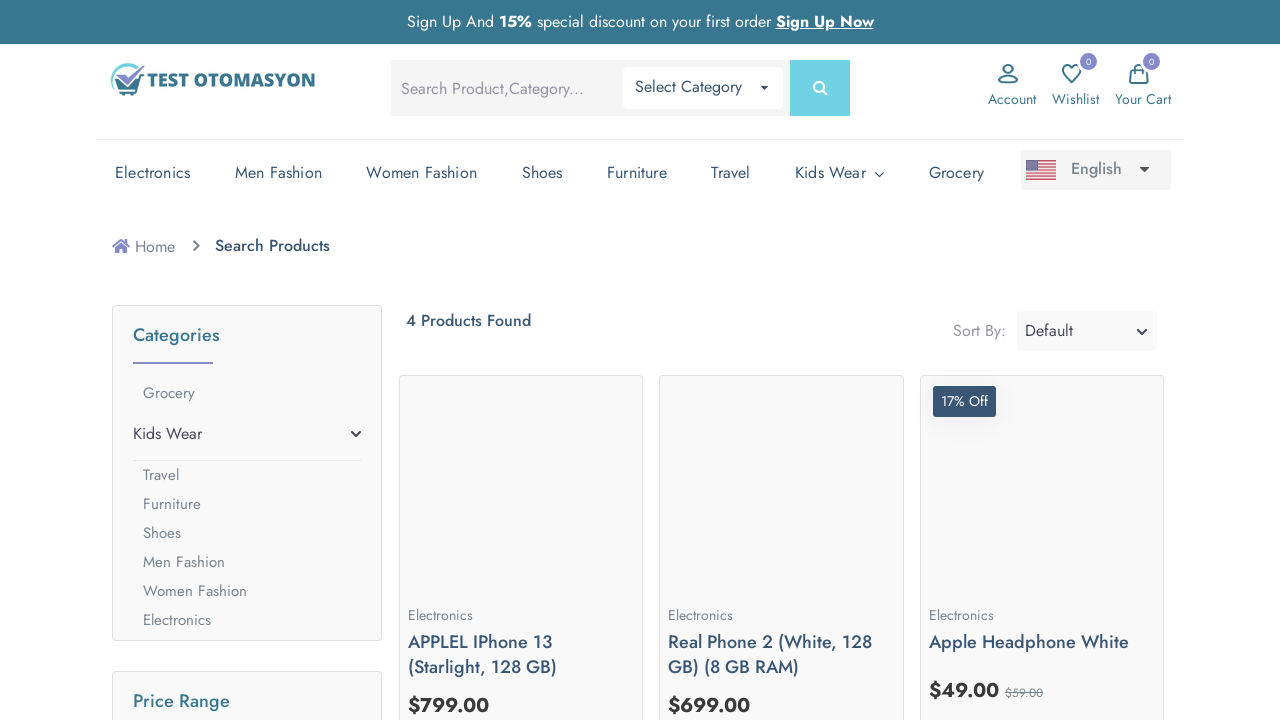

Category filter panel loaded
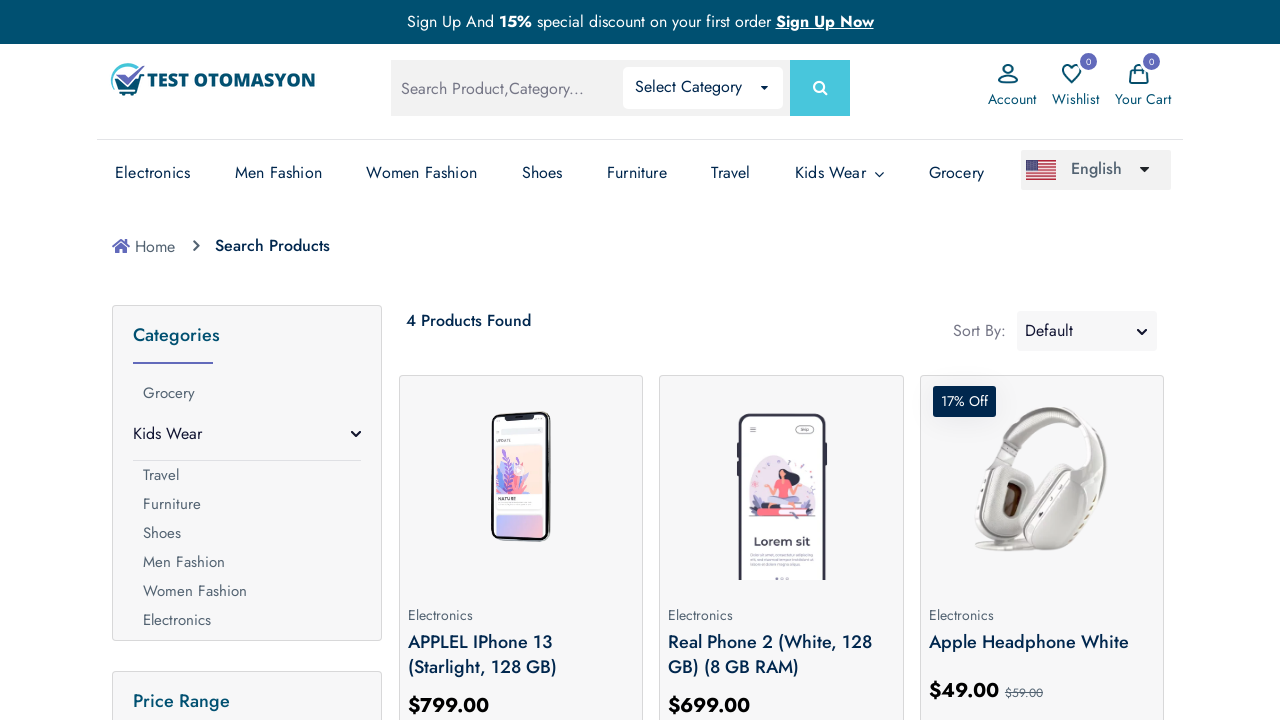

Retrieved all category elements from the filter panel
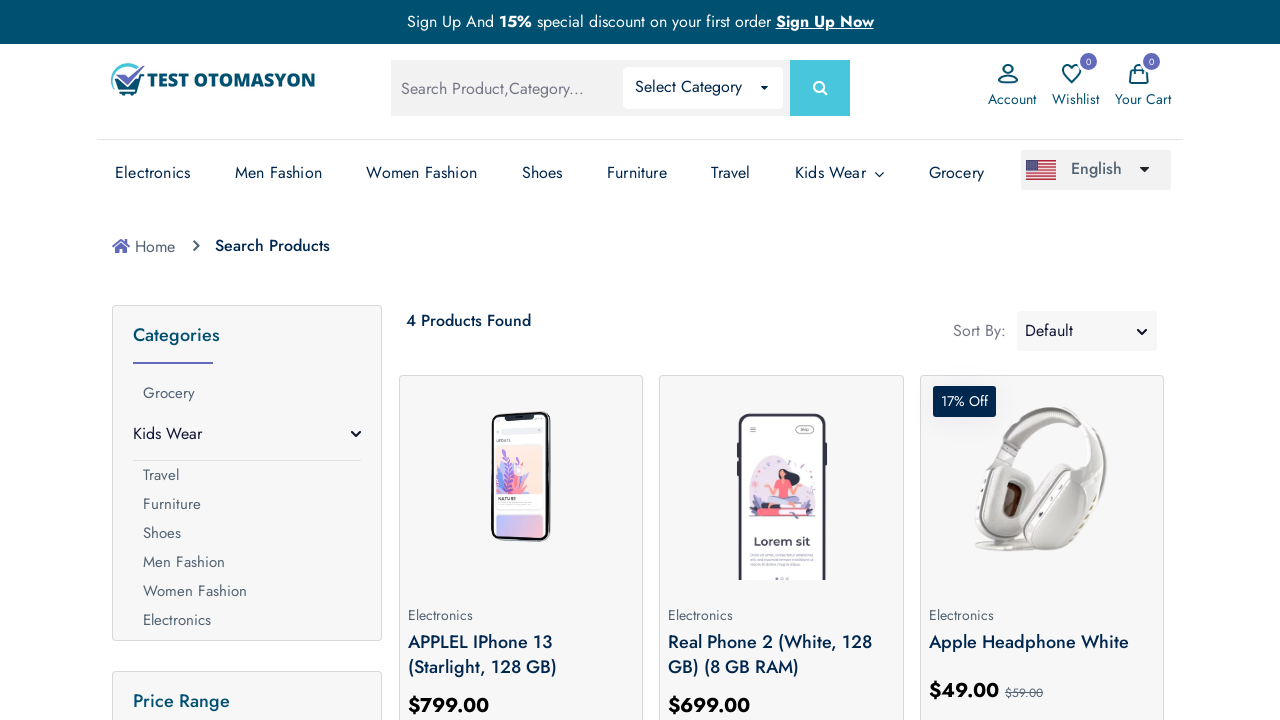

Verified that there are exactly 8 categories in the filter panel
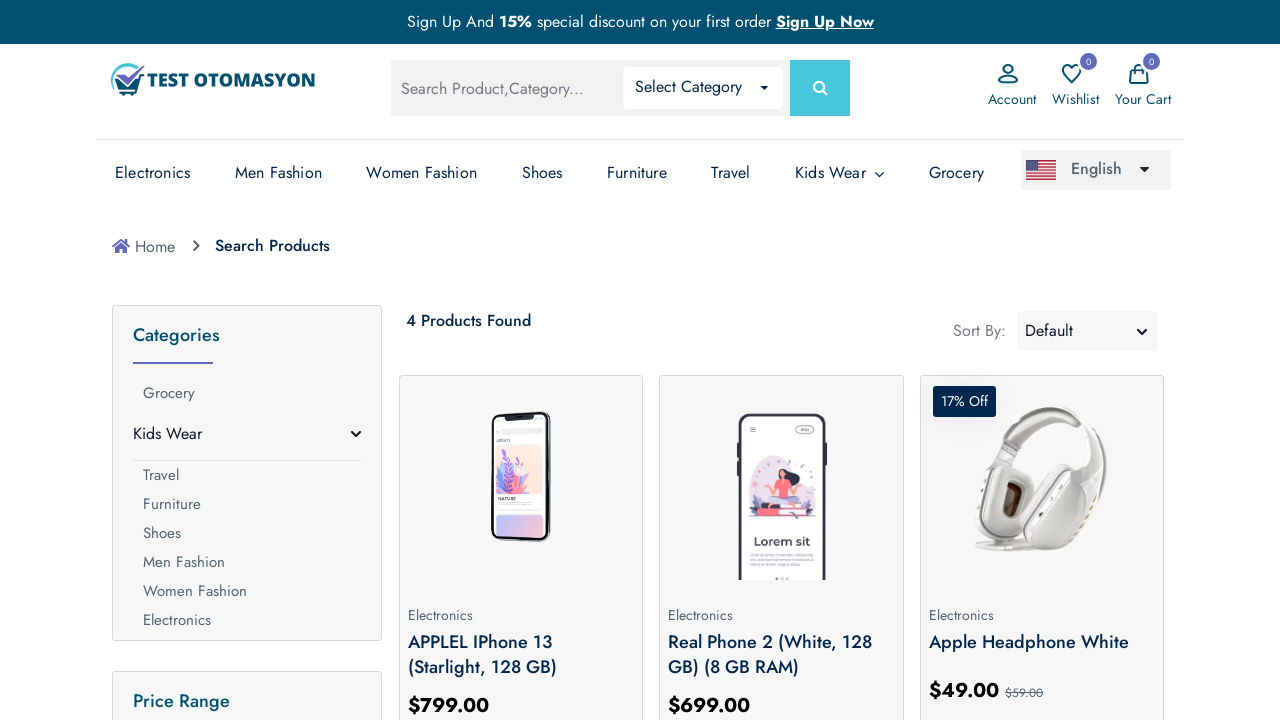

Printed all 8 category names from the filter panel
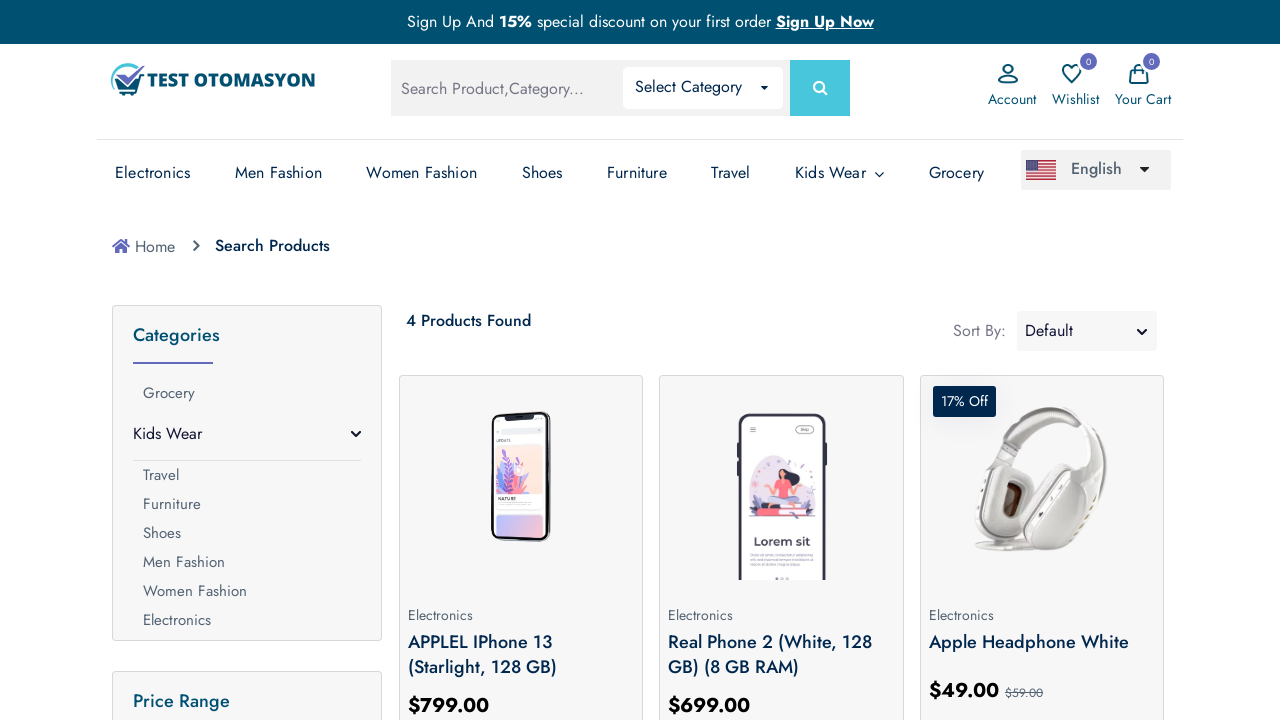

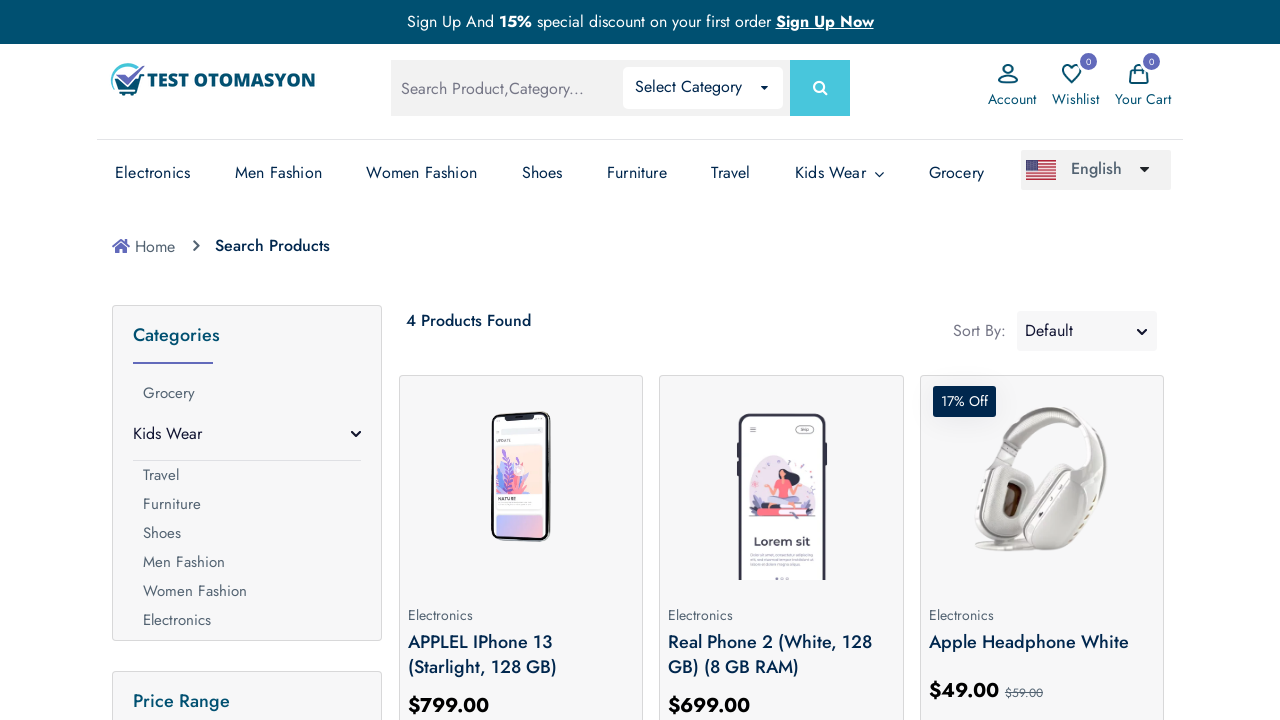